Tests clicking the edit link for a specific row in a data table

Starting URL: https://the-internet.herokuapp.com/tables

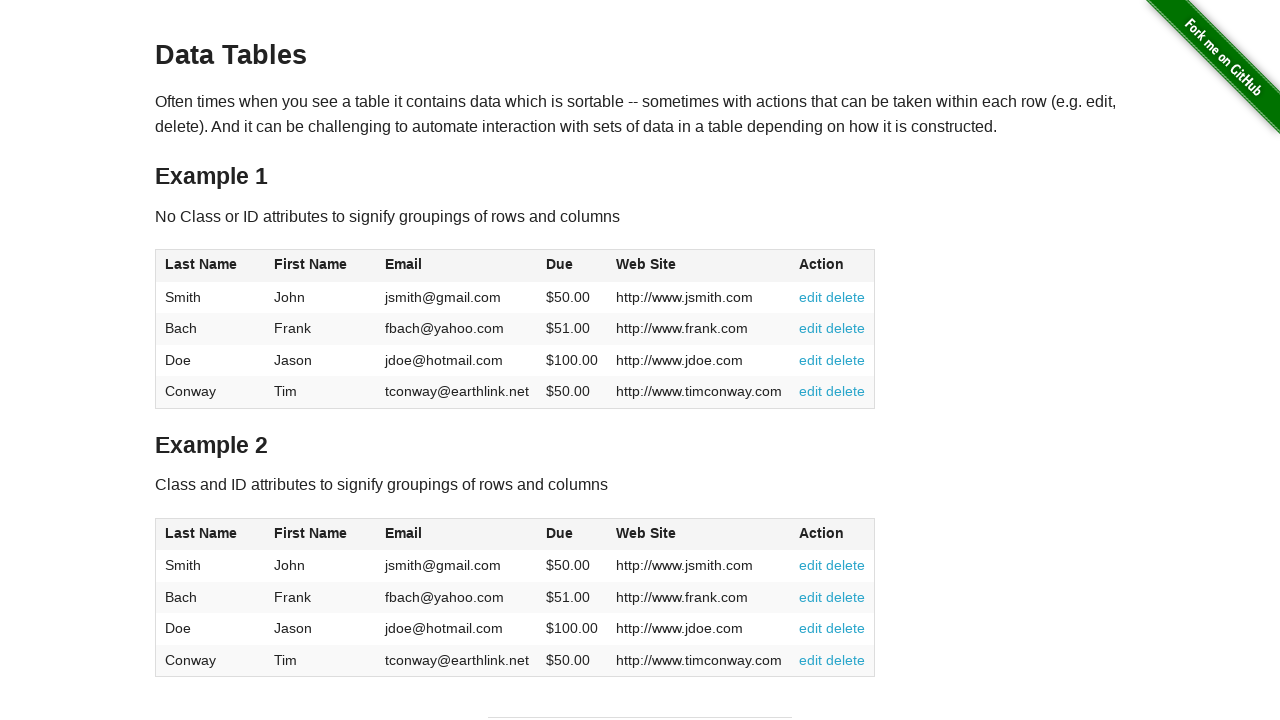

Waited for data table to load
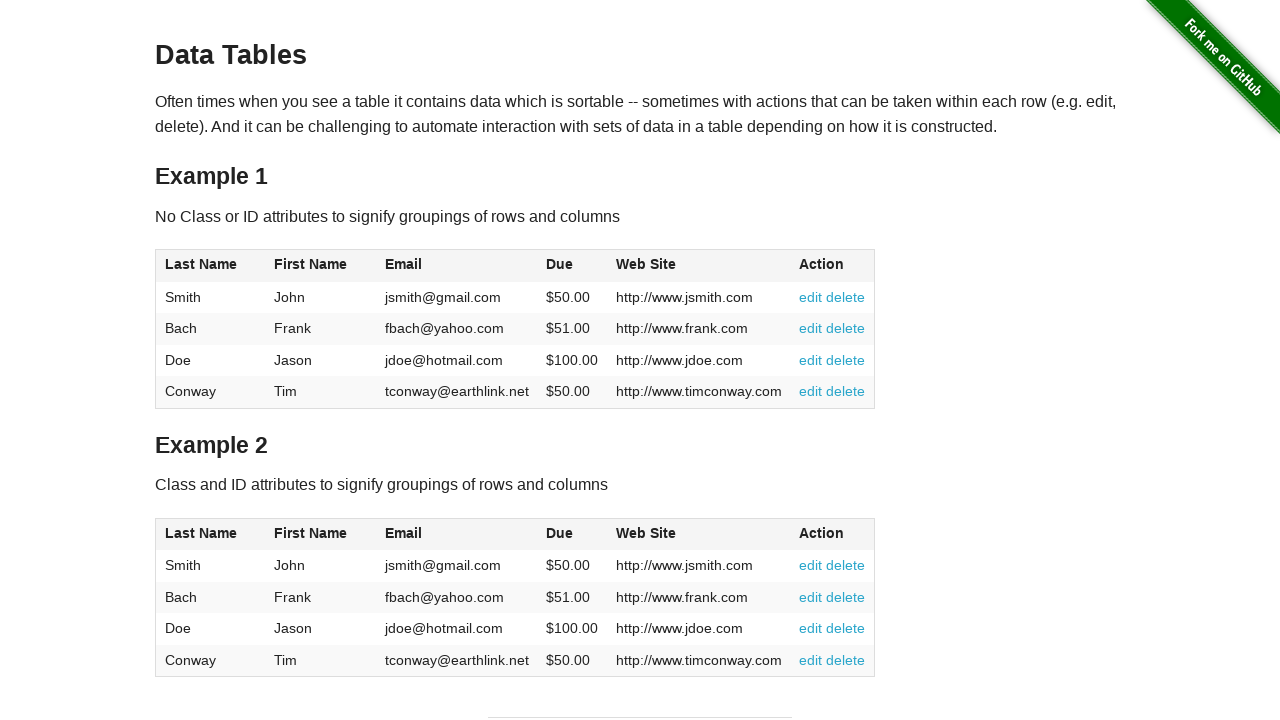

Clicked edit link for Frank's row in data table at (811, 328) on xpath=//table[@id='table1']/tbody/tr[2]/td[6]/a[1]
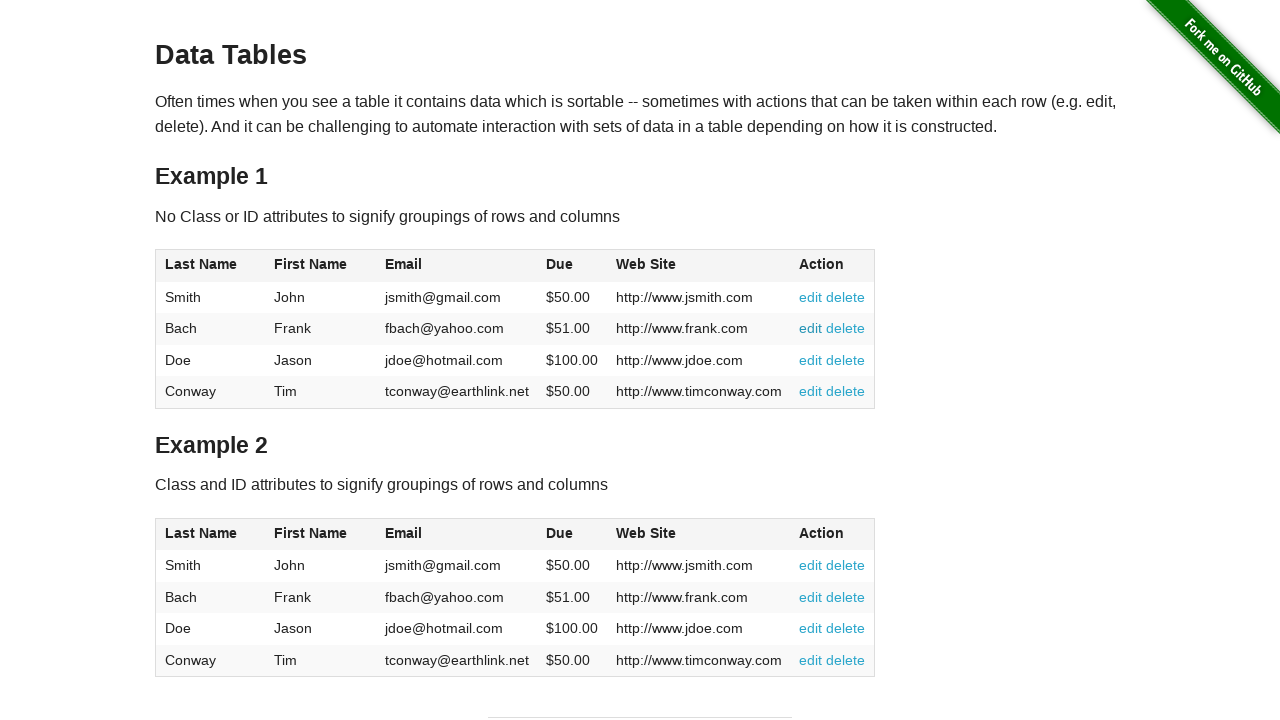

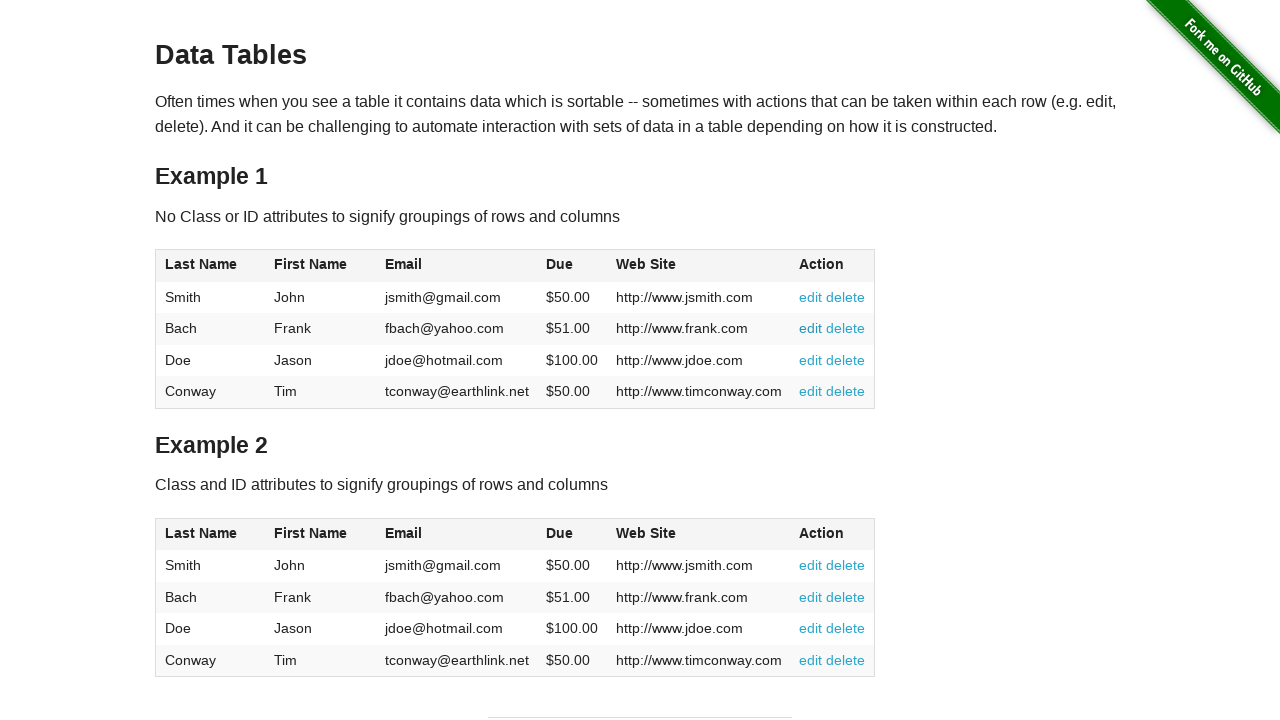